Tests checkbox selection functionality by finding all checkboxes on the page and clicking on the one with value "Option-3"

Starting URL: http://syntaxprojects.com/basic-checkbox-demo.php

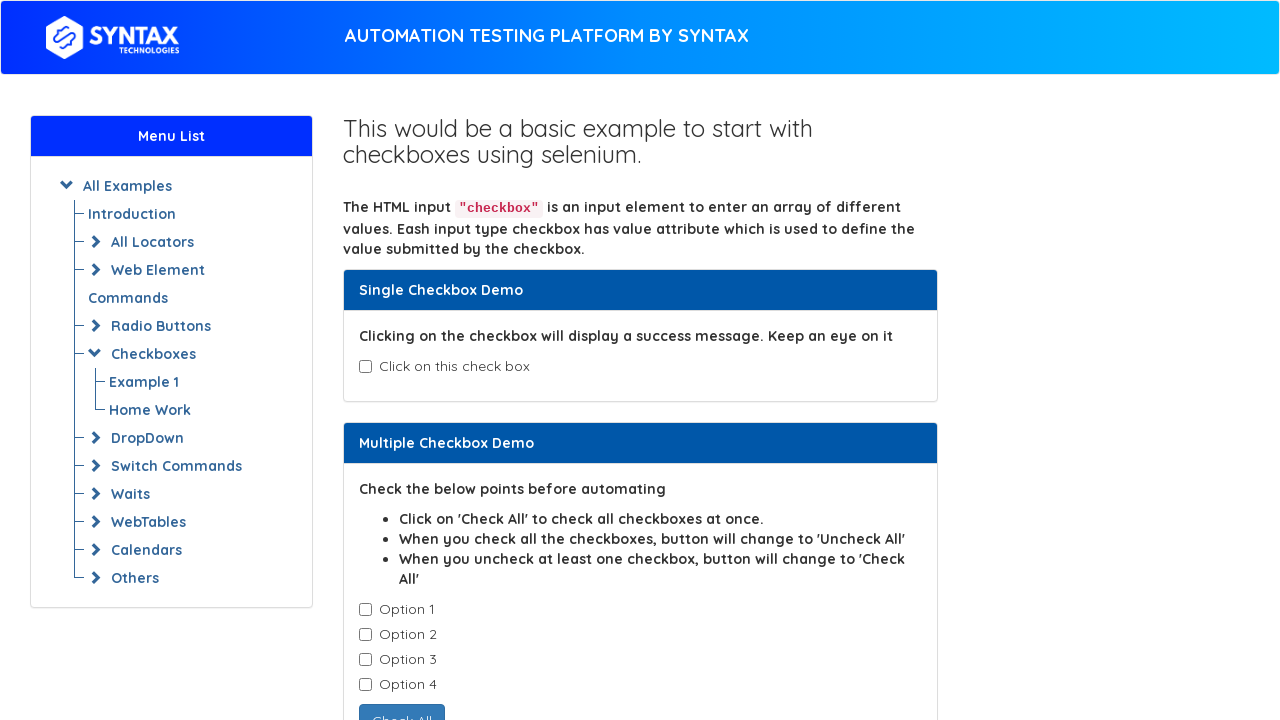

Navigated to checkbox demo page
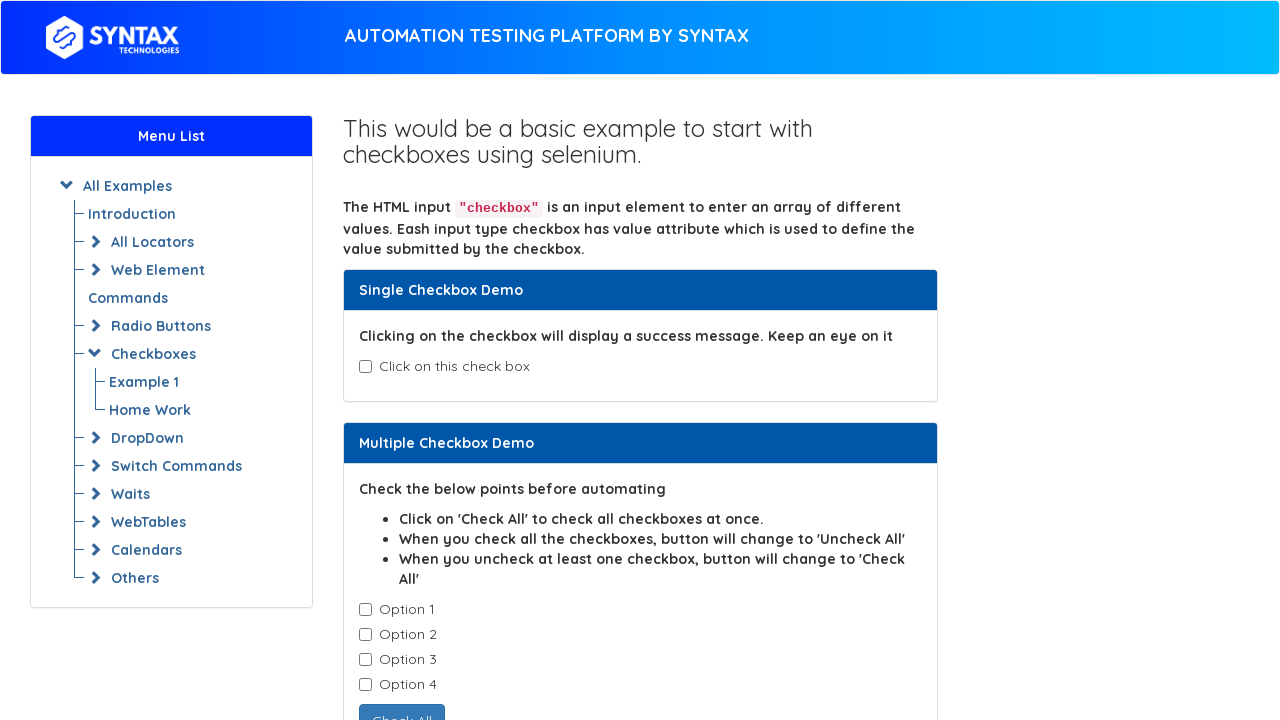

Found all checkboxes with class 'cb1-element'
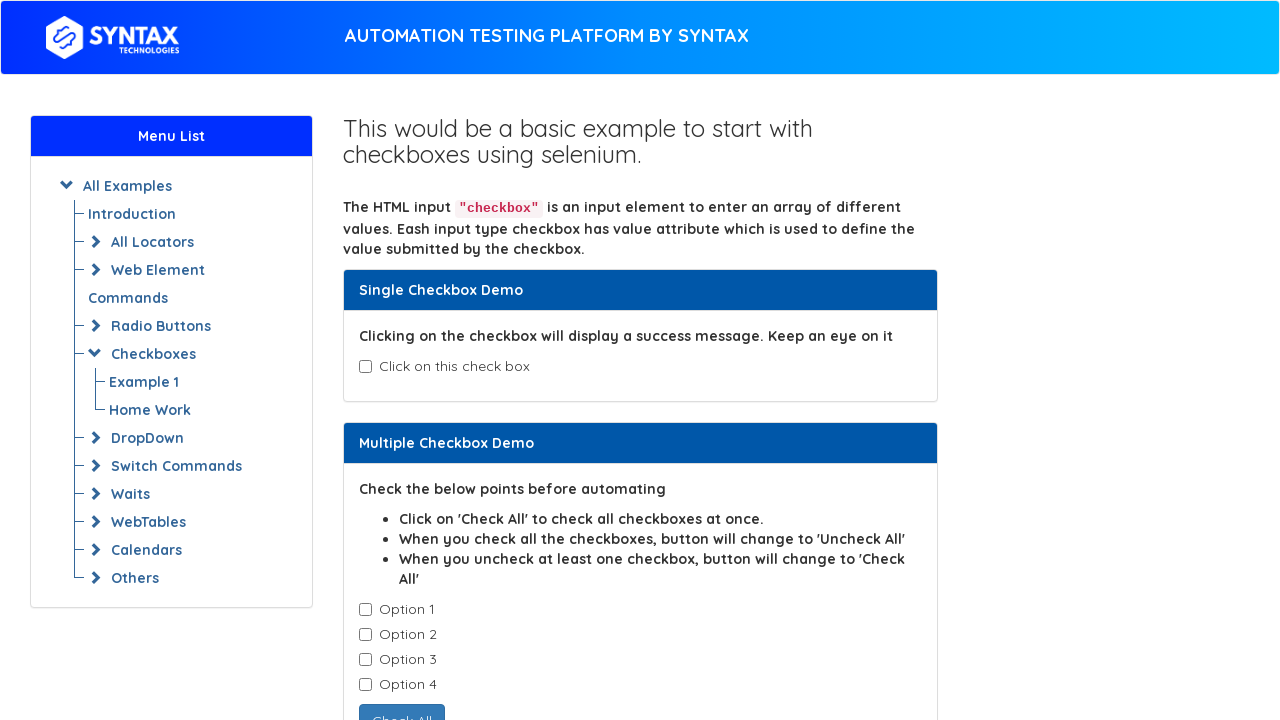

Retrieved checkbox value attribute: Option-1
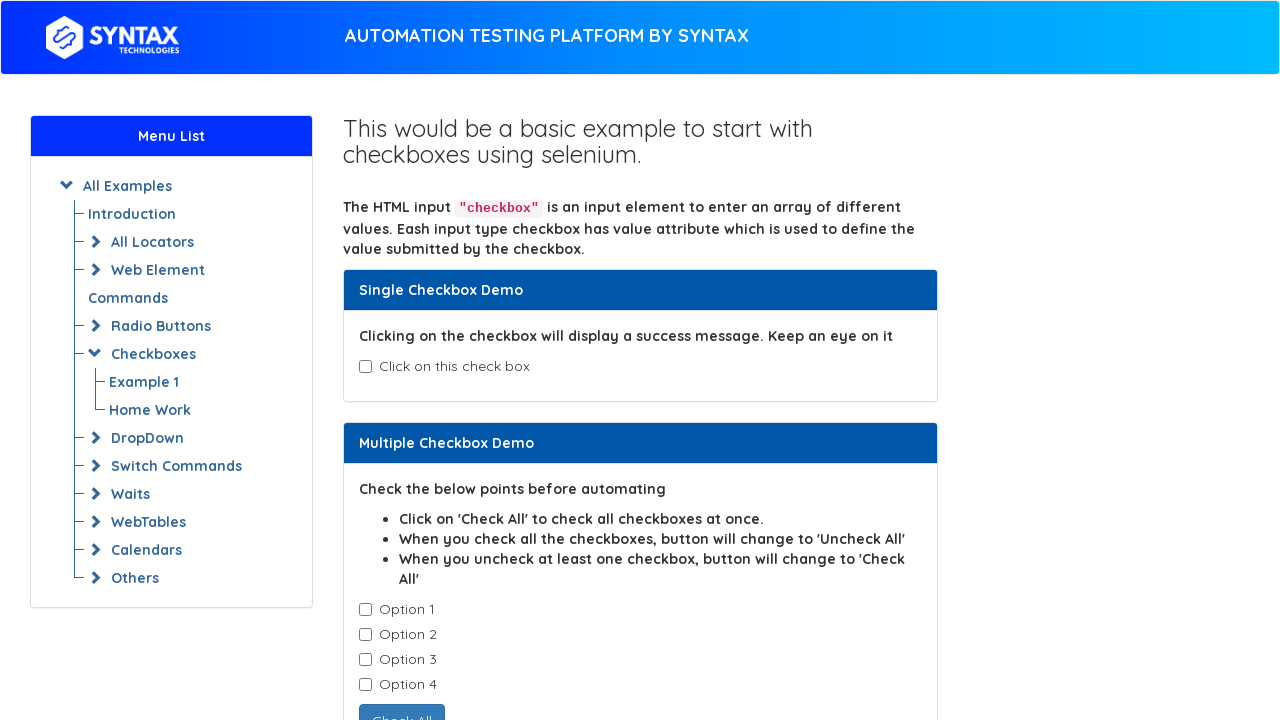

Retrieved checkbox value attribute: Option-2
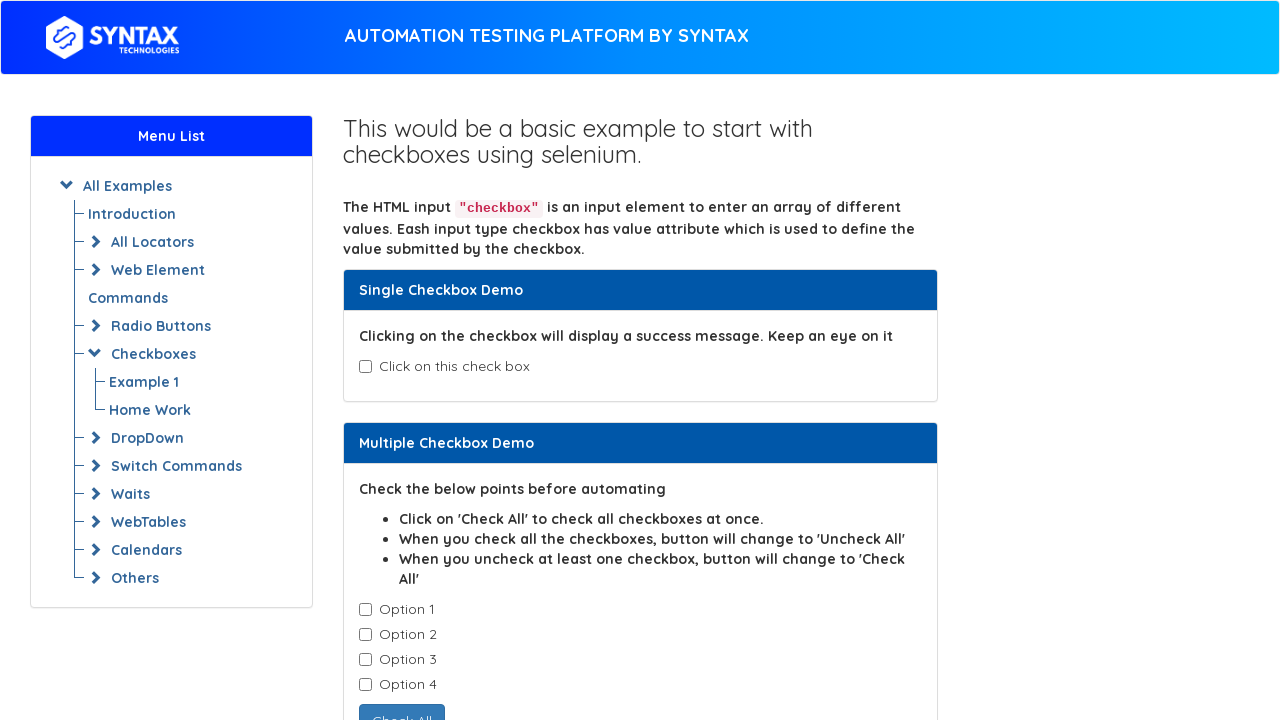

Retrieved checkbox value attribute: Option-3
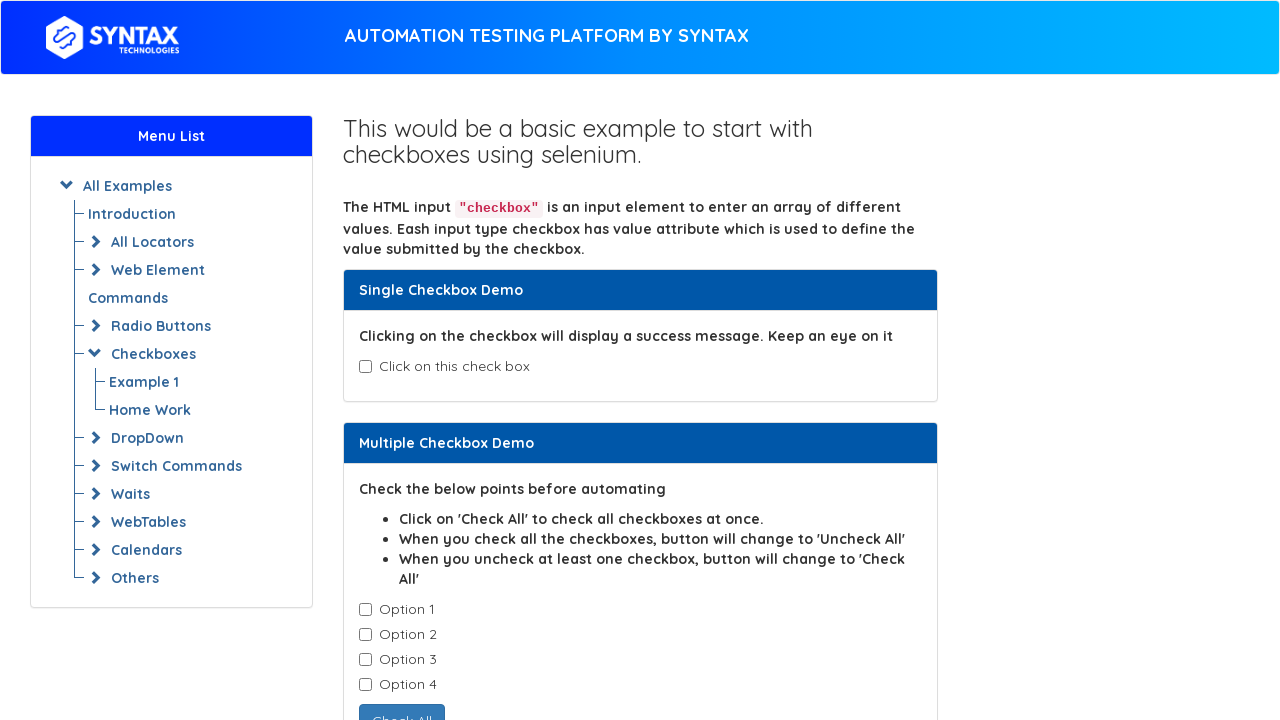

Clicked checkbox with value 'Option-3' at (365, 660) on input.cb1-element >> nth=2
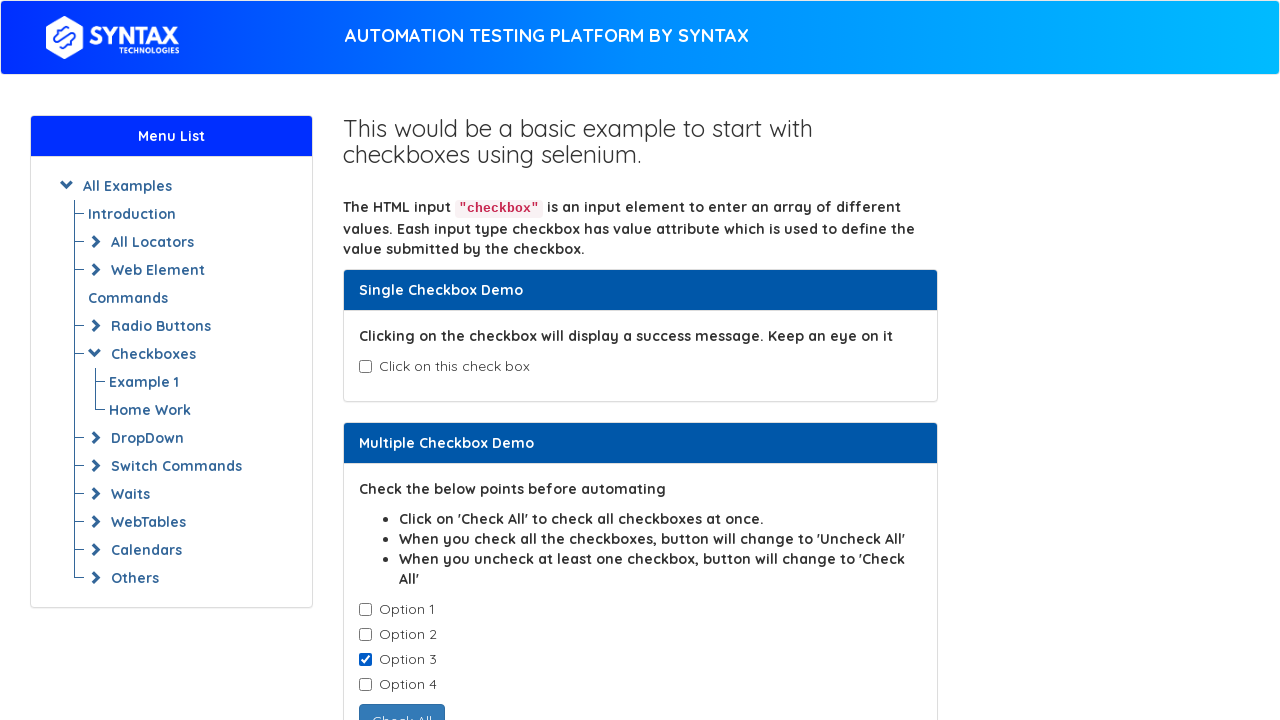

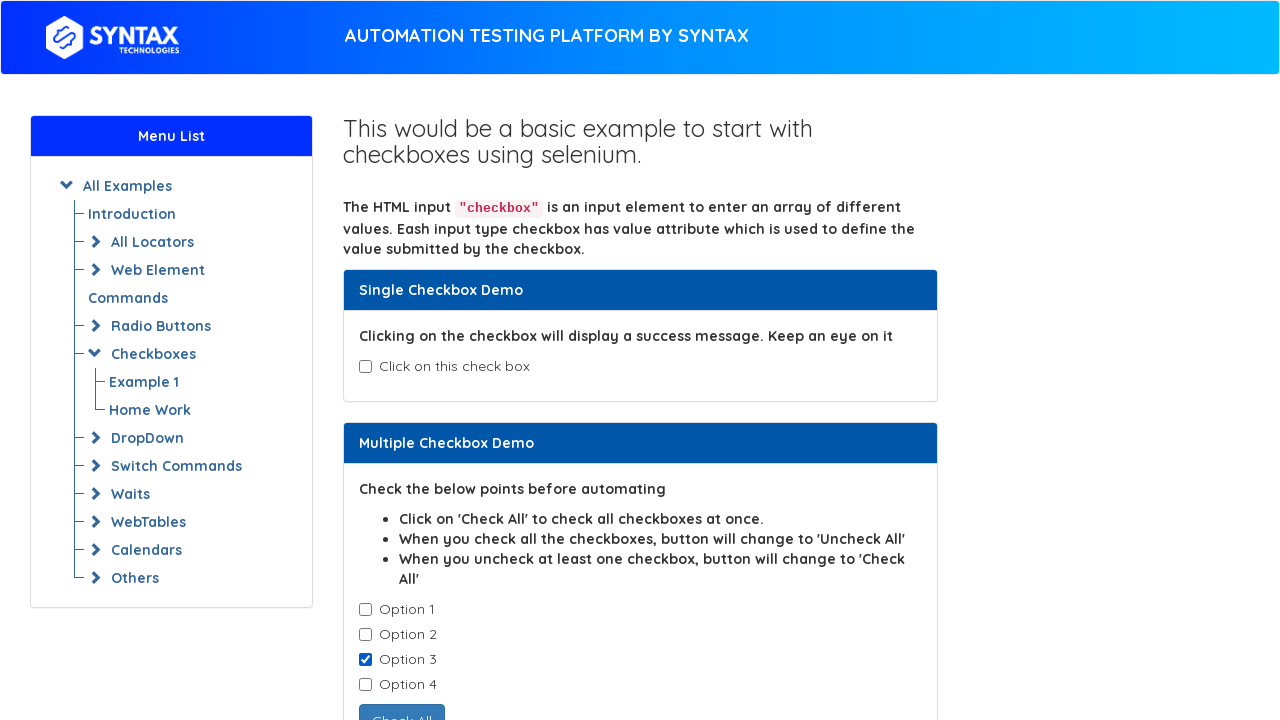